Tests a registration form by filling in required fields (first name, last name, email) and submitting the form, then verifying successful registration message

Starting URL: http://suninjuly.github.io/registration1.html

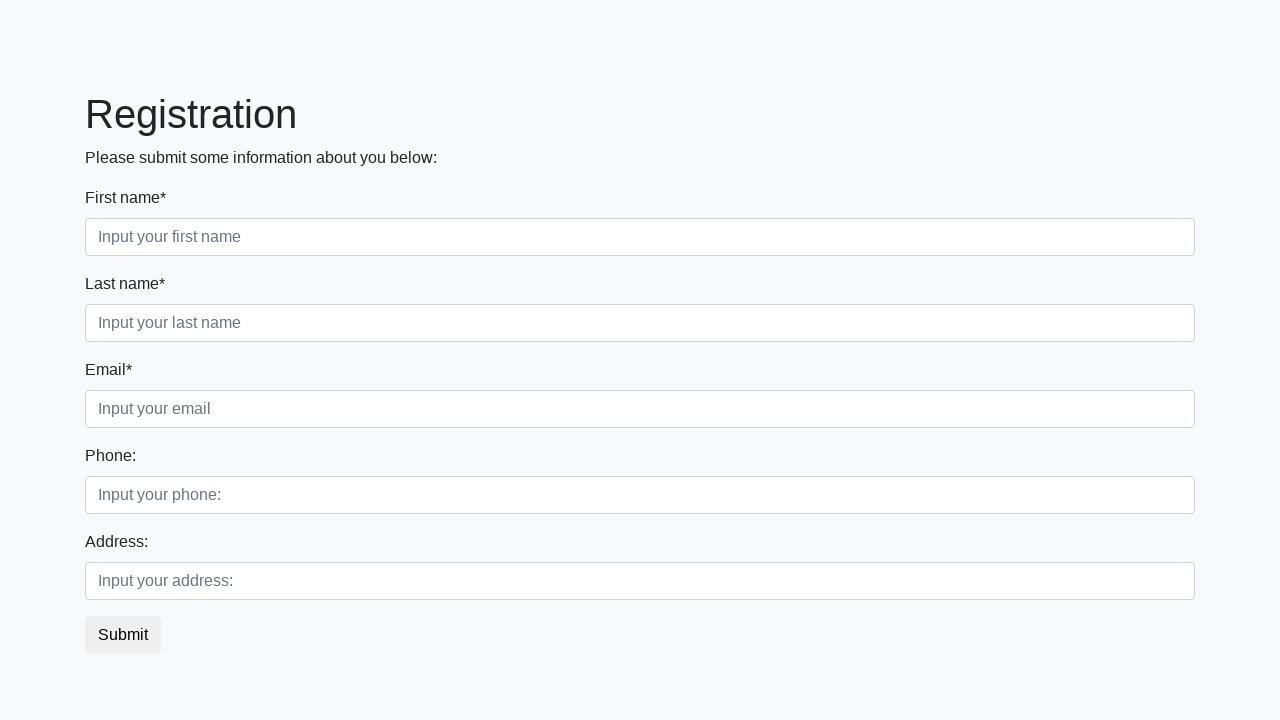

Filled first name field with 'Иван' on input.first[required]
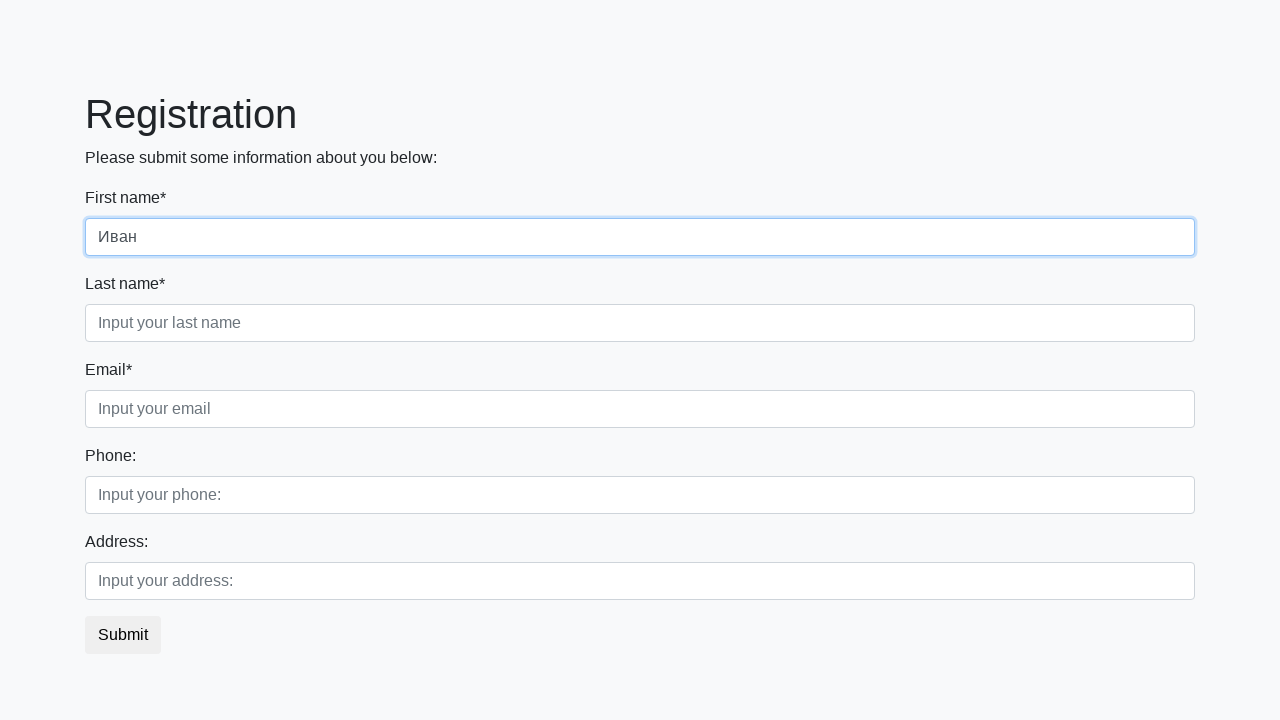

Filled last name field with 'Петров' on input.second[required]
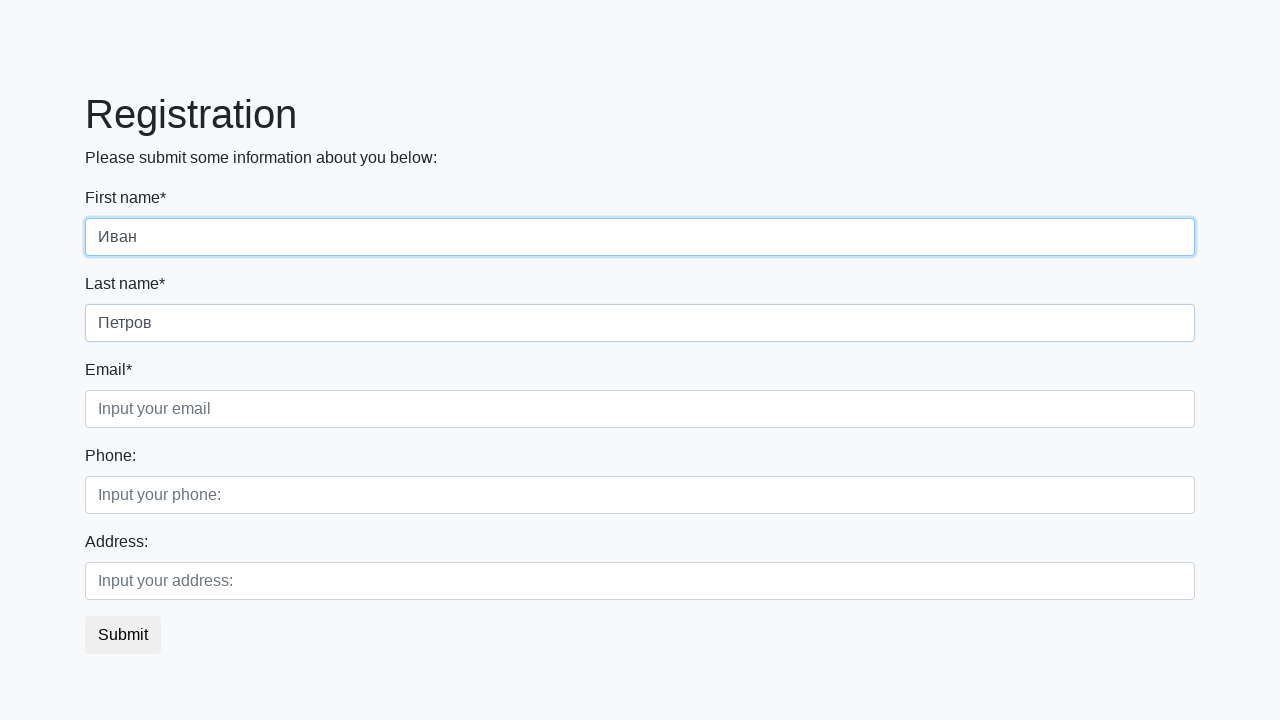

Filled email field with 'test.user@example.com' on input.third[required]
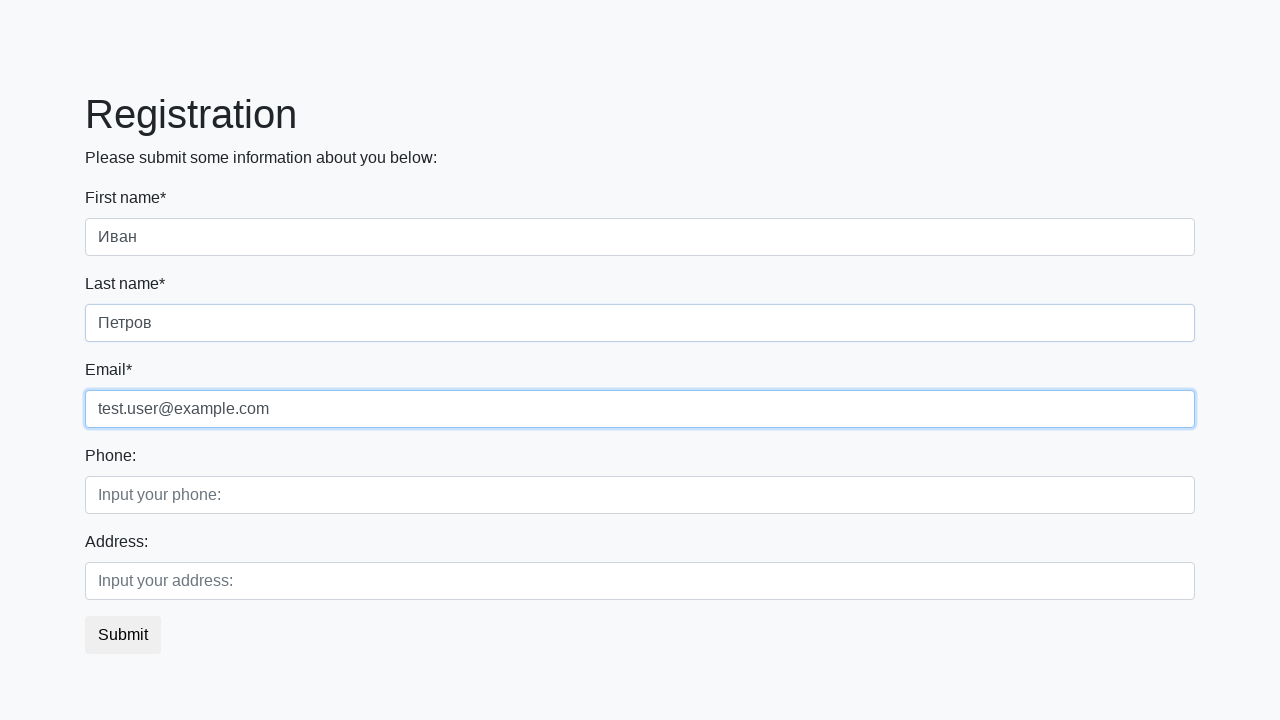

Clicked registration submit button at (123, 635) on button.btn
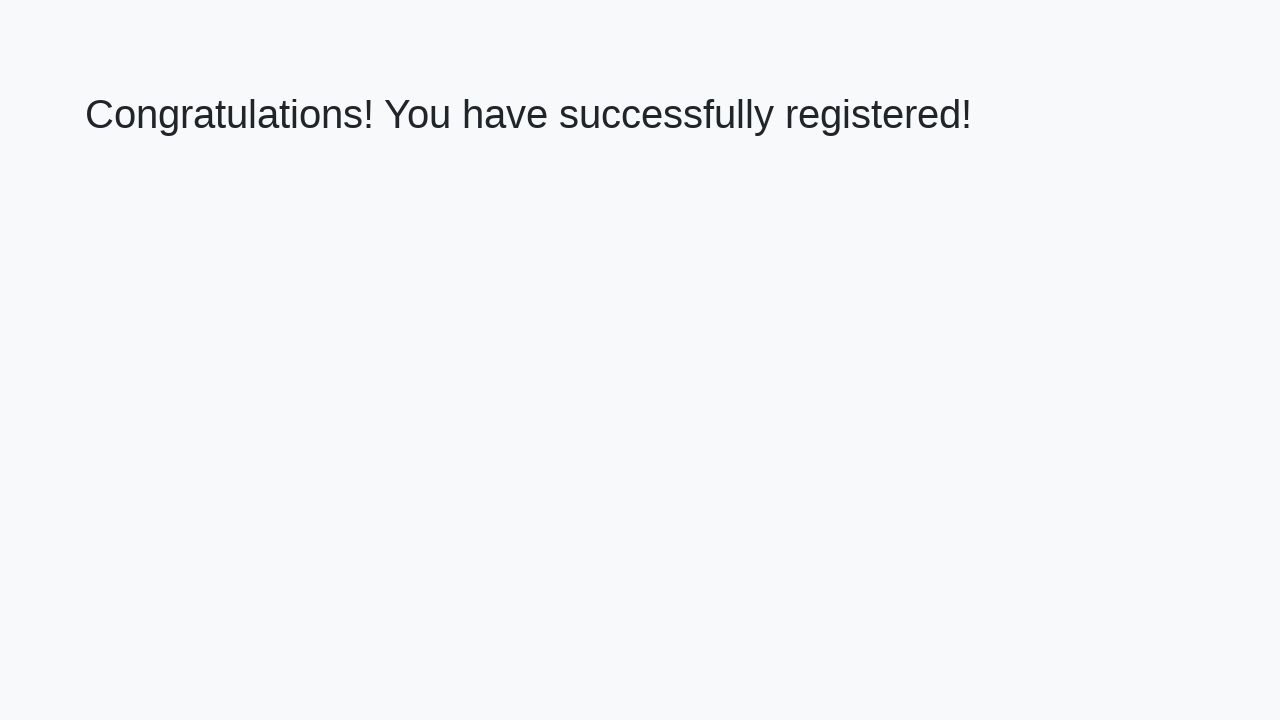

Success message heading loaded
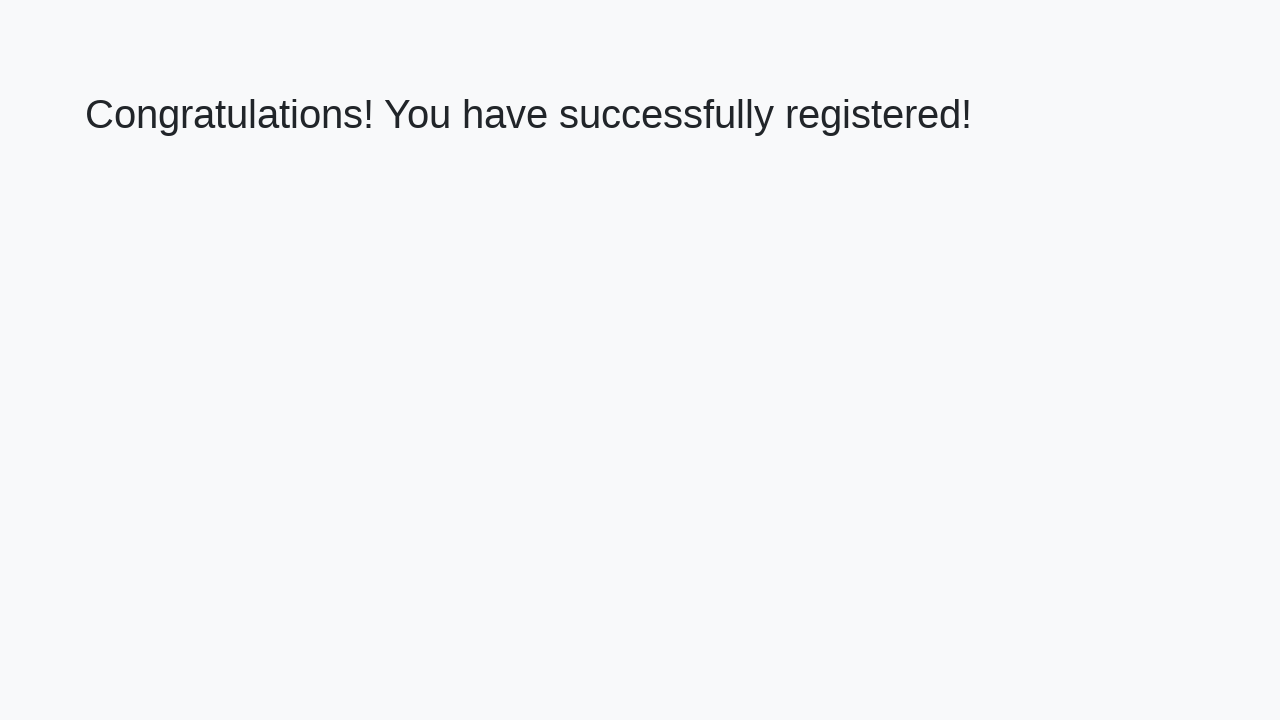

Retrieved success message text
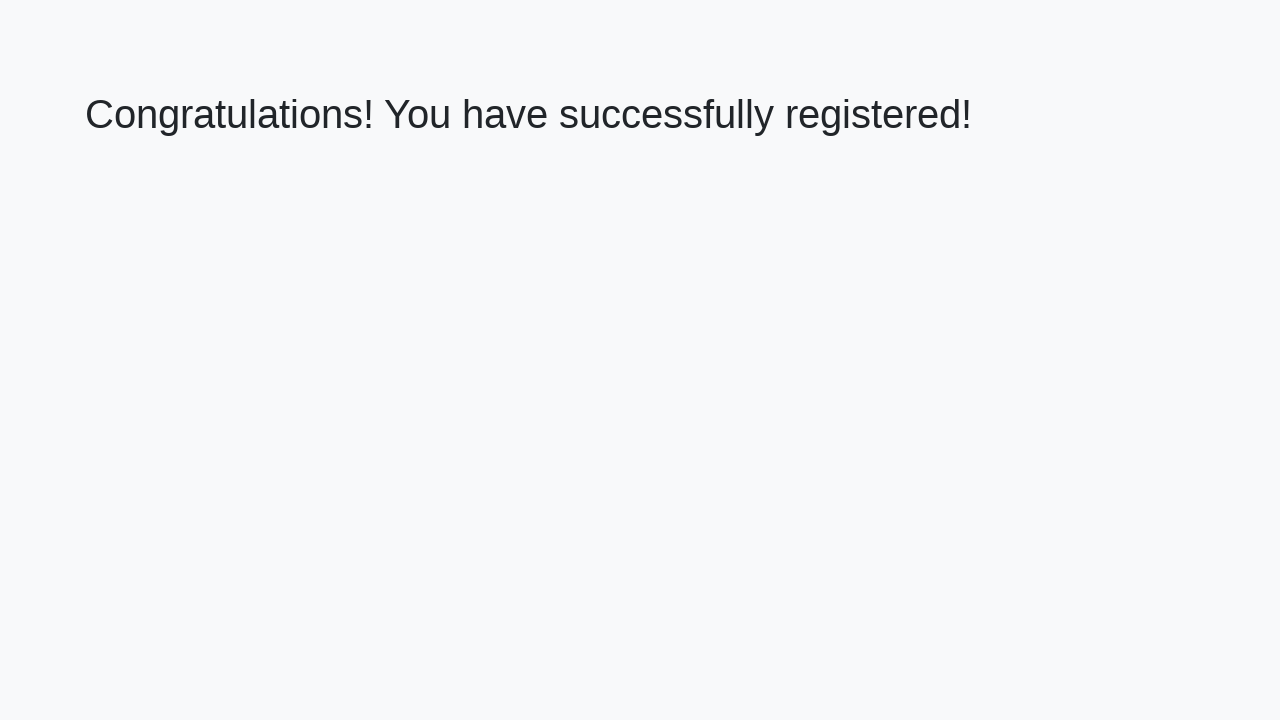

Verified successful registration message displayed correctly
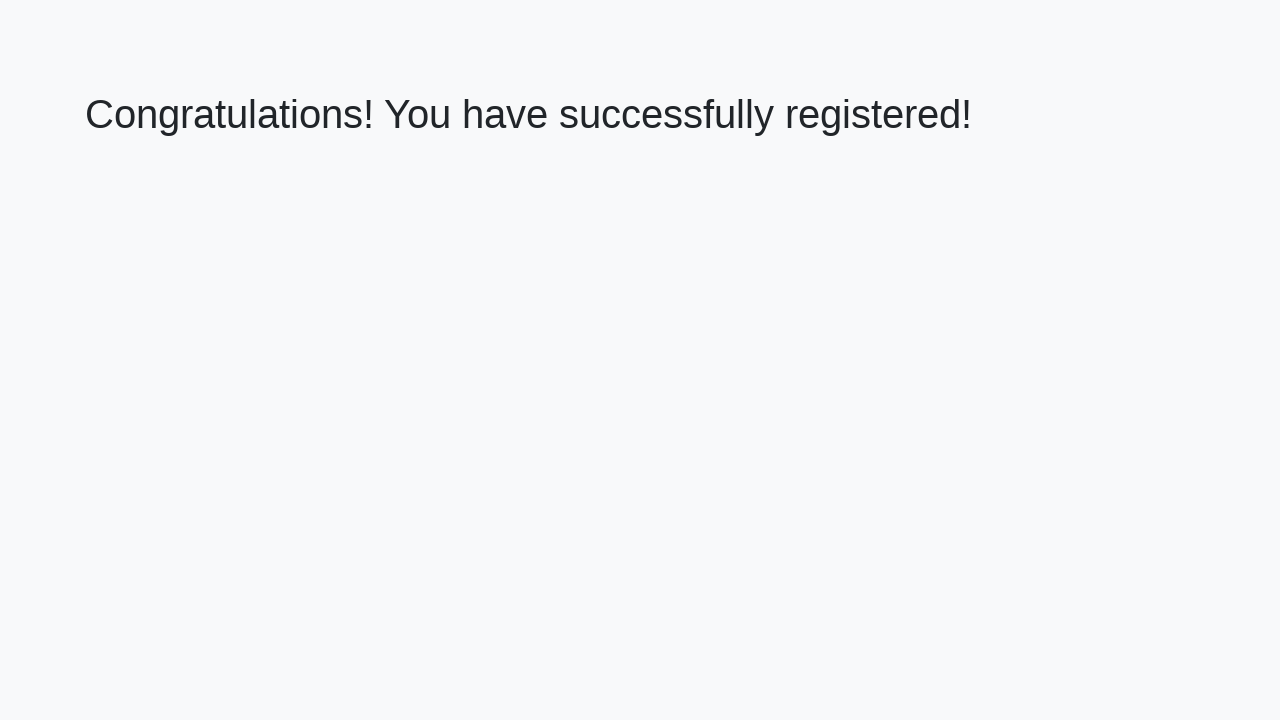

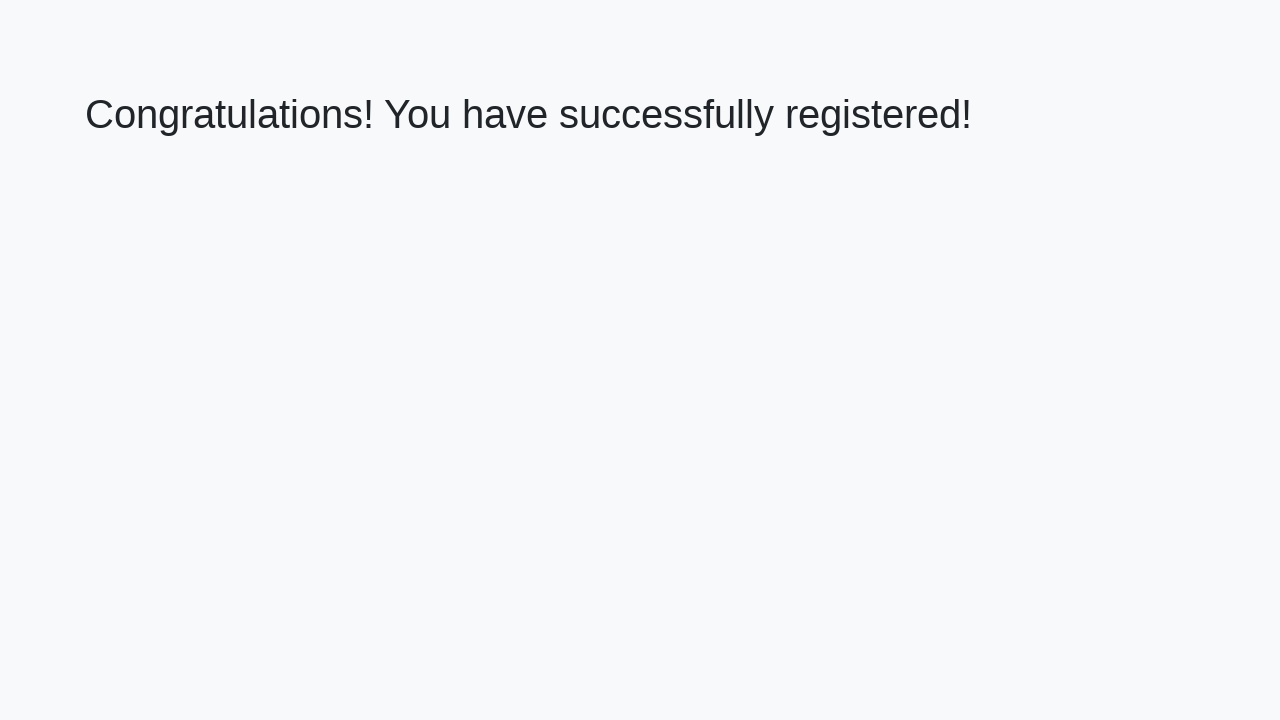